Negative test that fills a text box form with incorrect email format and verifies the email field's class attribute

Starting URL: https://demoqa.com/text-box

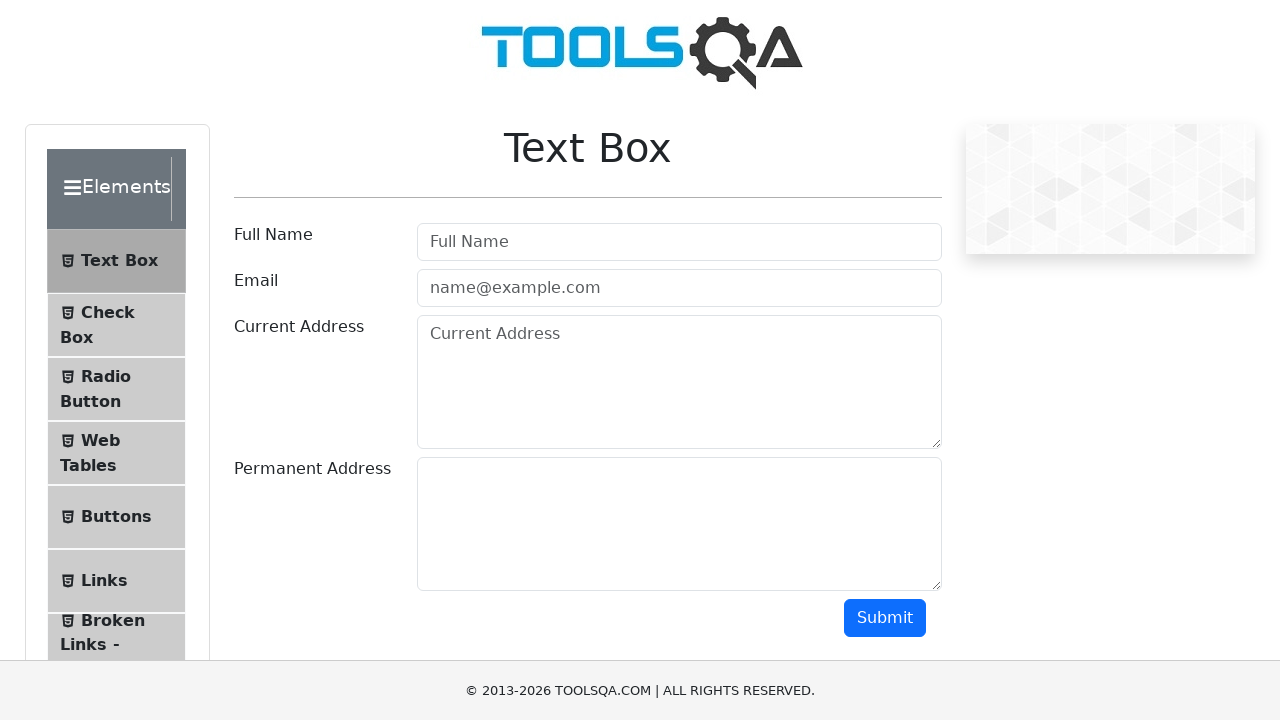

Filled userName field with 'John Doe' on input#userName
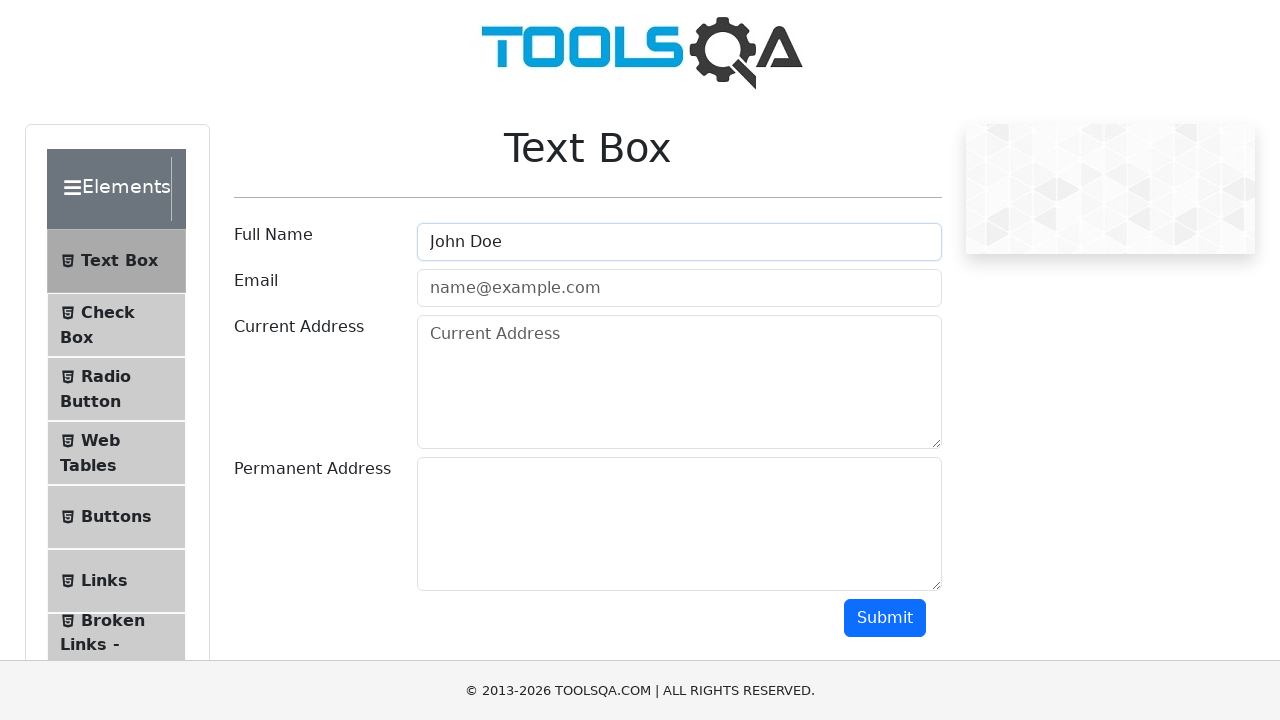

Filled userEmail field with 'john@gmail.com' on input#userEmail
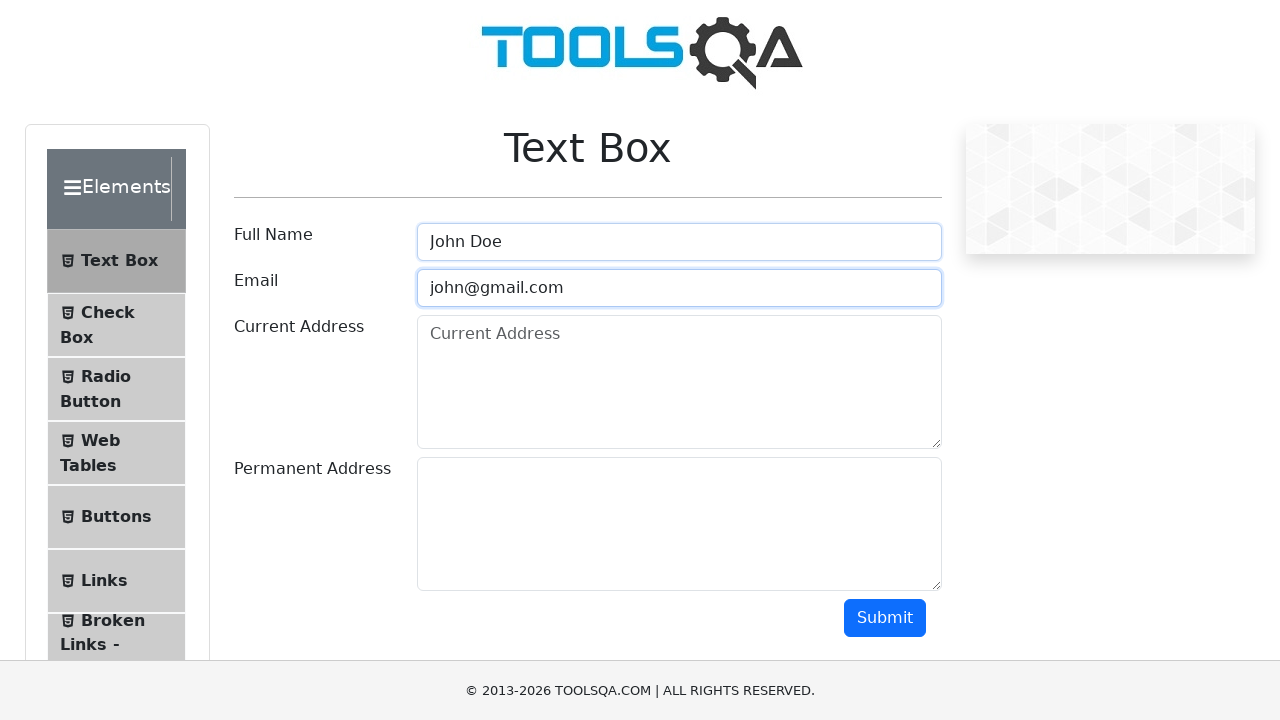

Filled currentAddress field with 'Mira 123' on textarea#currentAddress
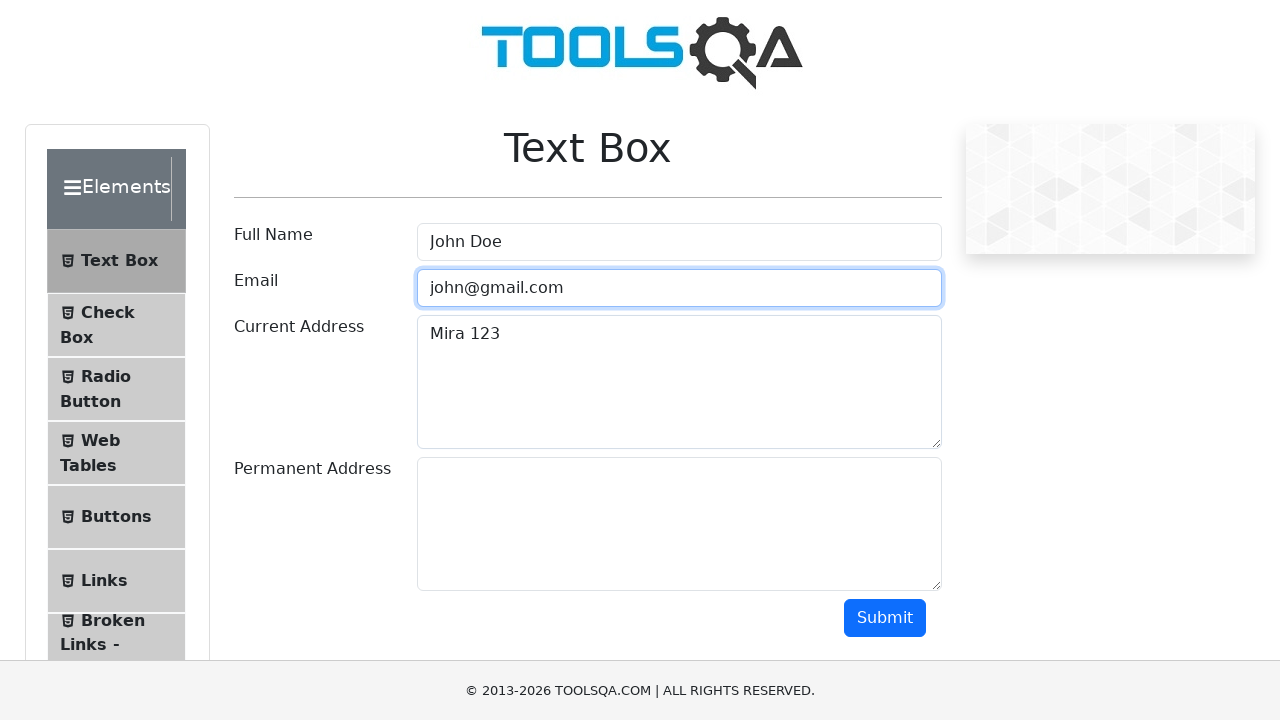

Filled permanentAddress field with 'Sovet 321' on textarea#permanentAddress
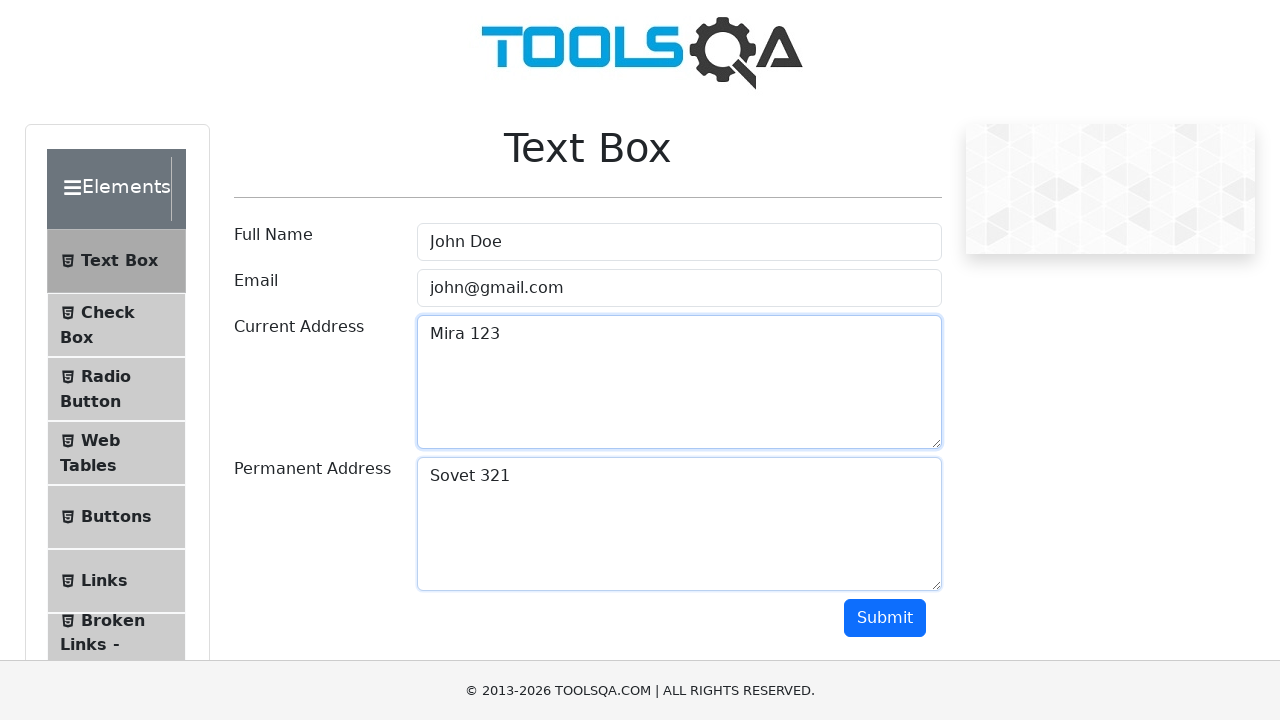

Clicked submit button at (885, 618) on button#submit
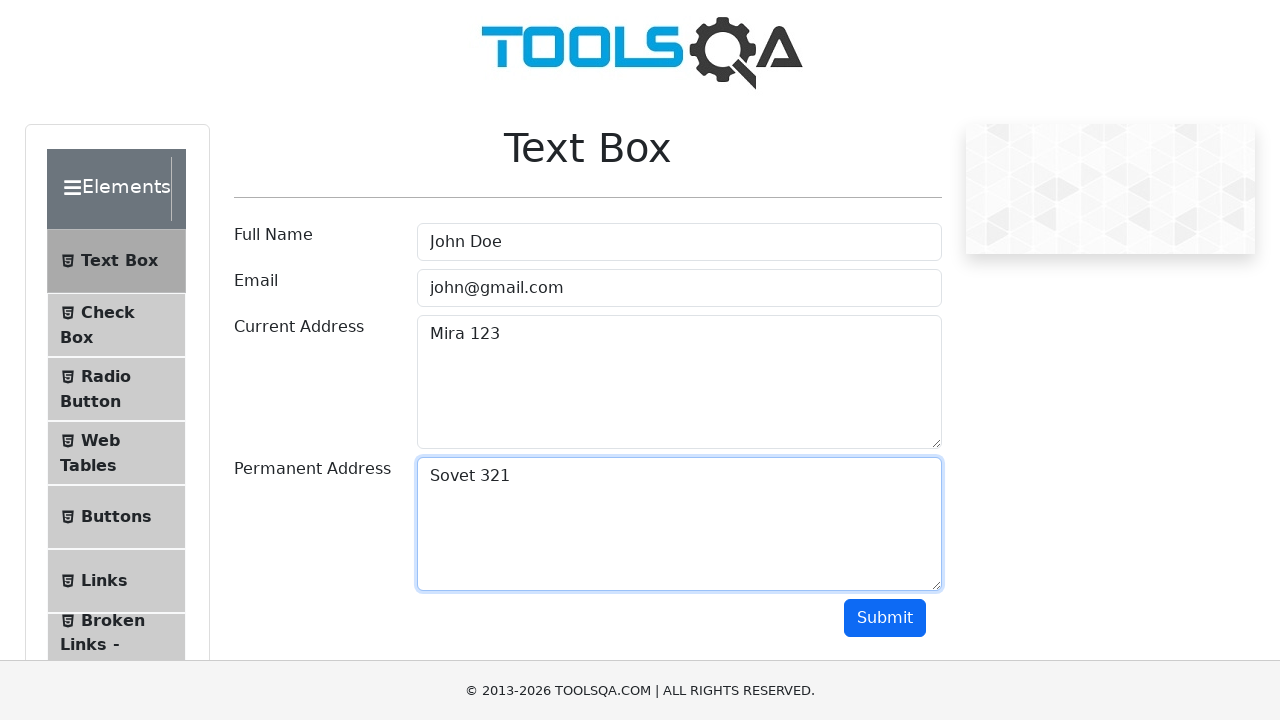

Retrieved class attribute from email field
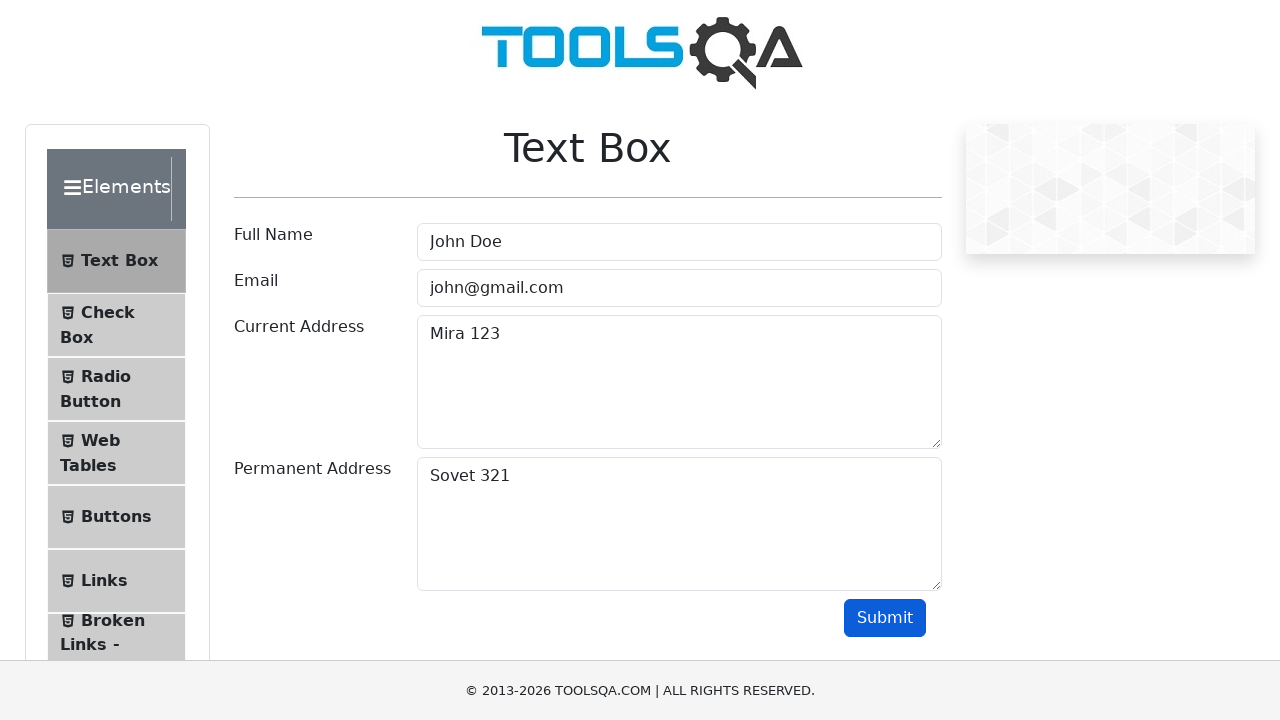

Verified email field class attribute equals 'mr-sm-2 form-control'
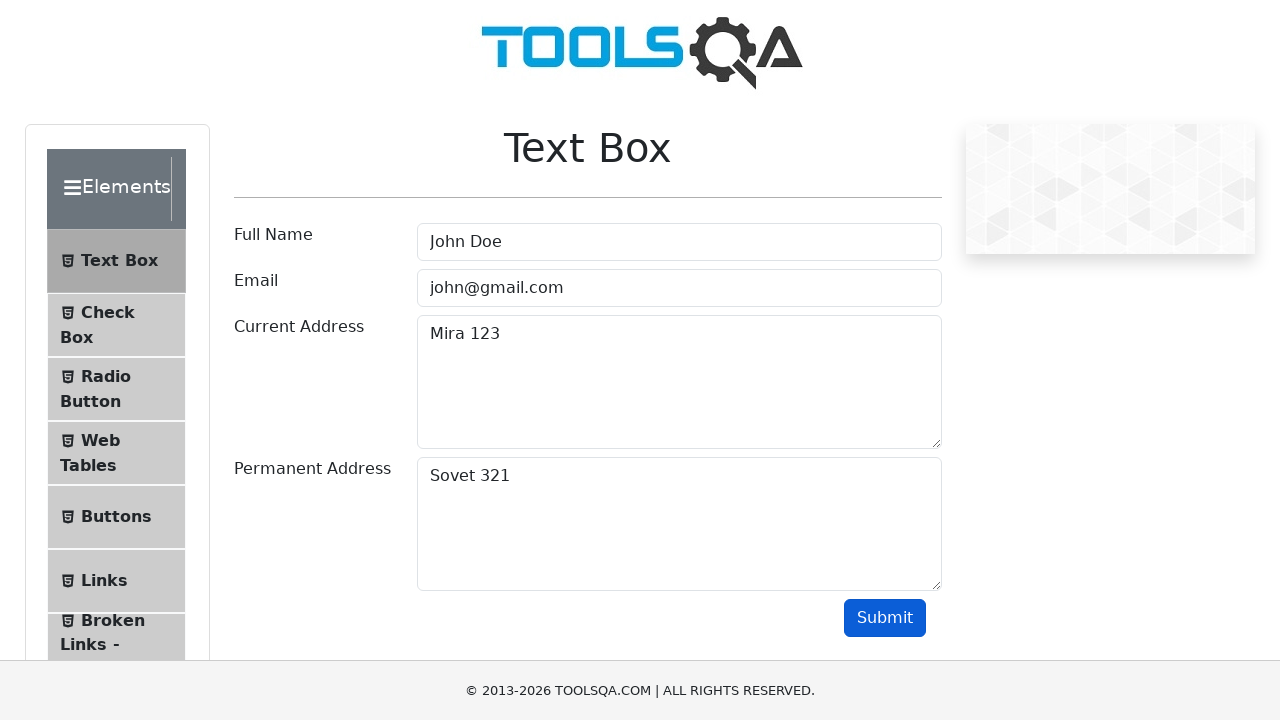

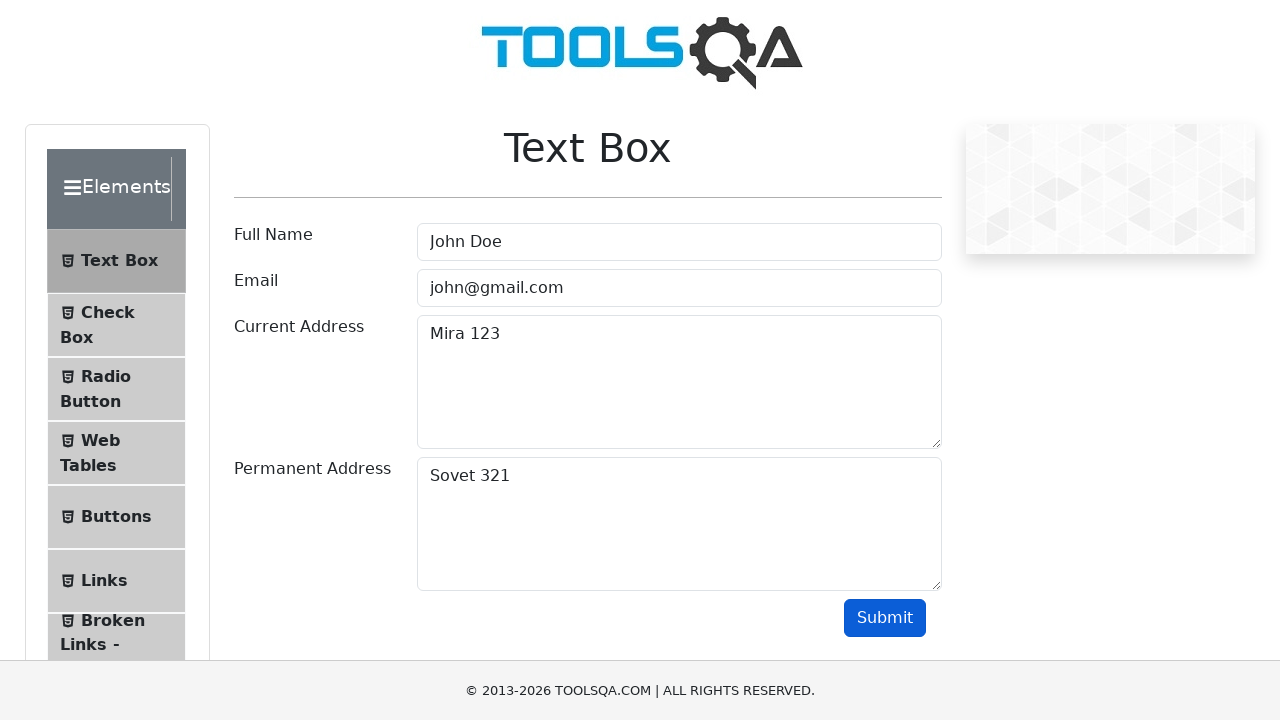